Tests right-click context menu functionality by right-clicking an element, selecting quit option from the context menu, and handling the resulting alert

Starting URL: https://swisnl.github.io/jQuery-contextMenu/demo.html

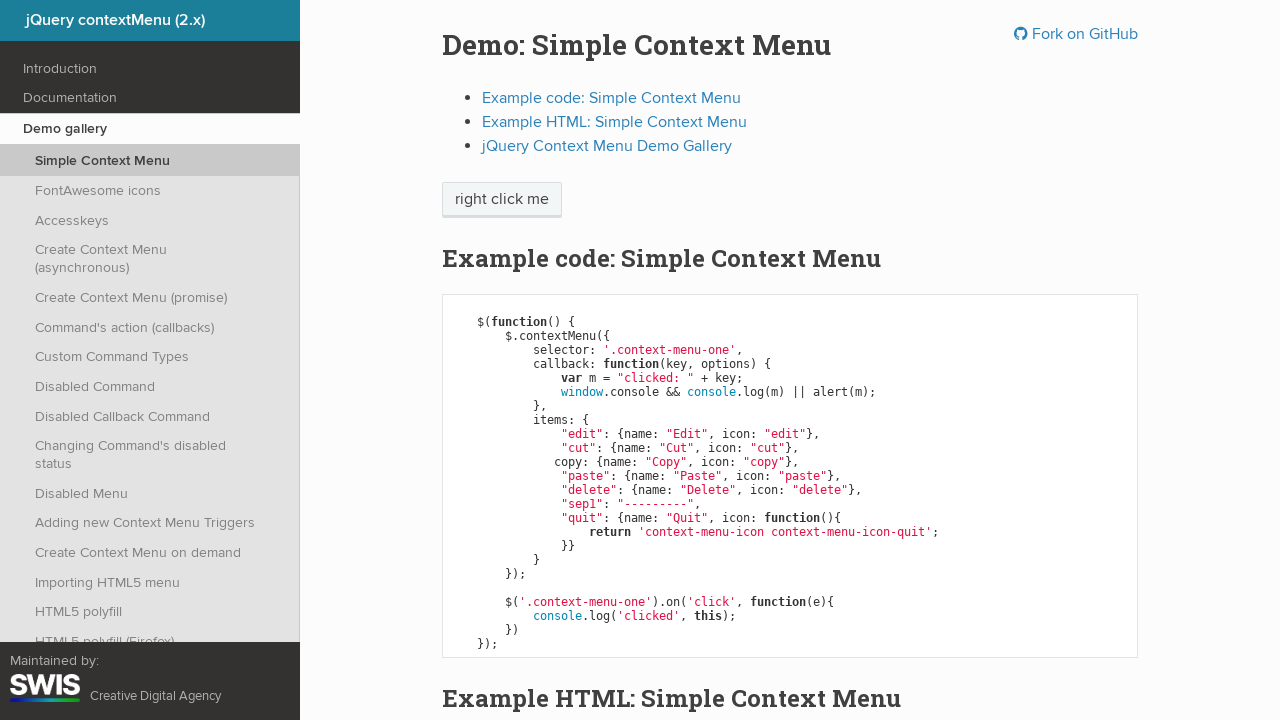

Located the 'right click me' element
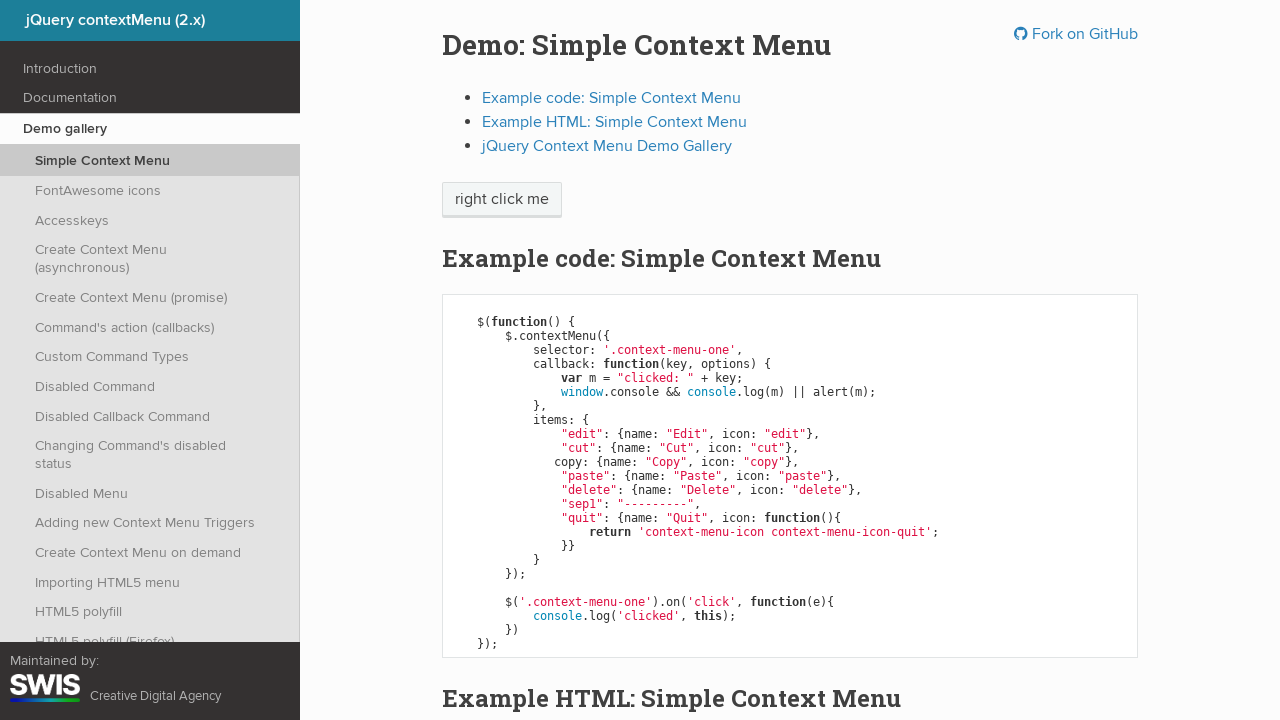

Right-clicked on the element to open context menu at (502, 200) on xpath=//span[text()='right click me']
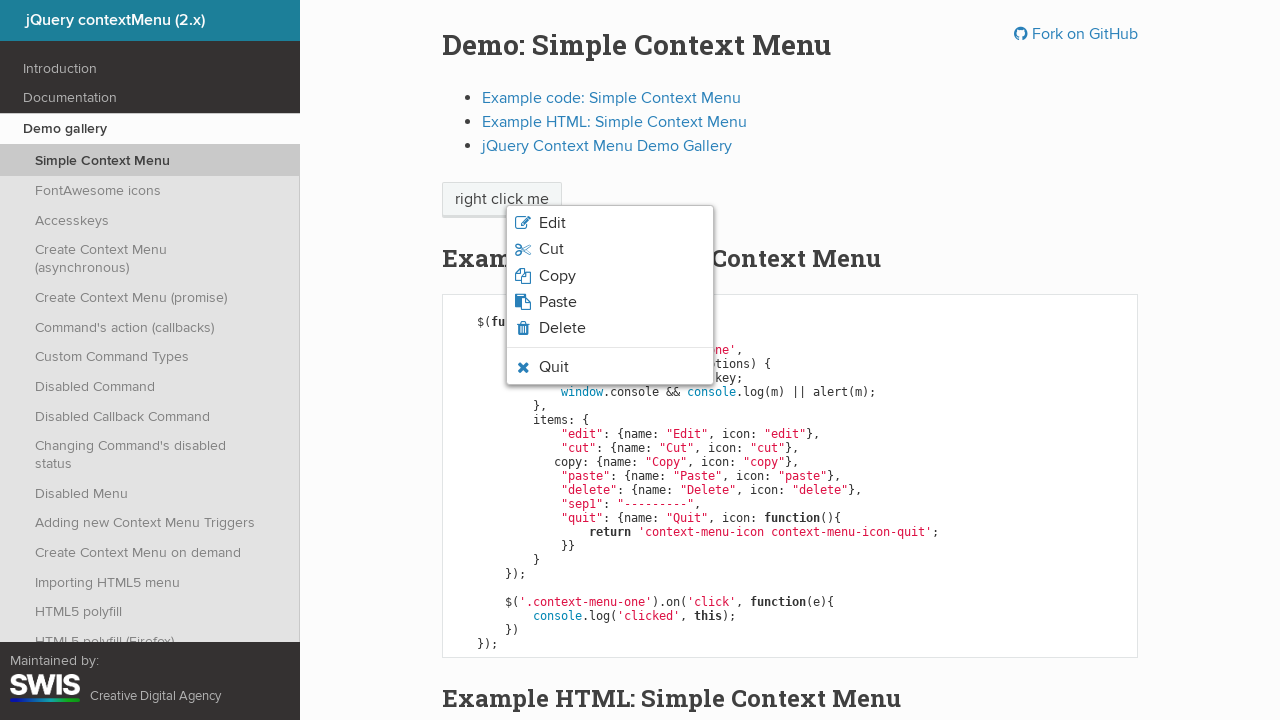

Clicked the 'quit' option from the context menu at (610, 367) on xpath=//li[@class='context-menu-item context-menu-icon context-menu-icon-quit']
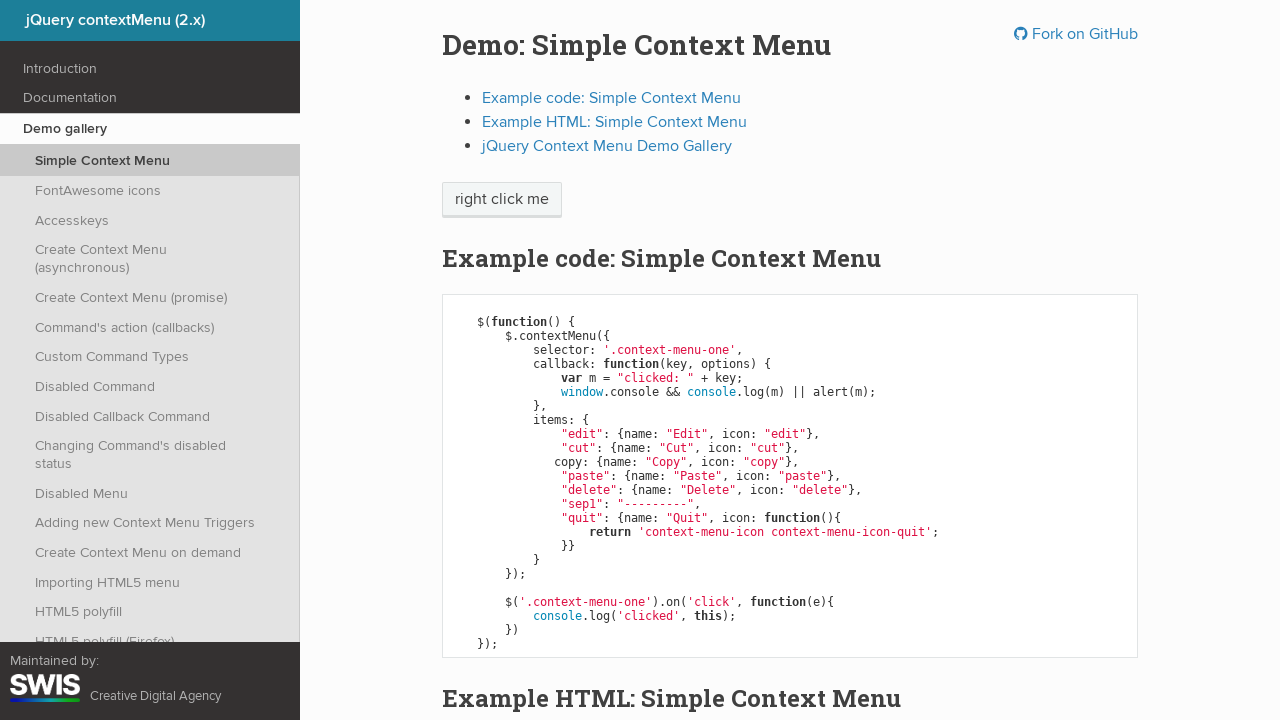

Set up dialog handler to accept alerts
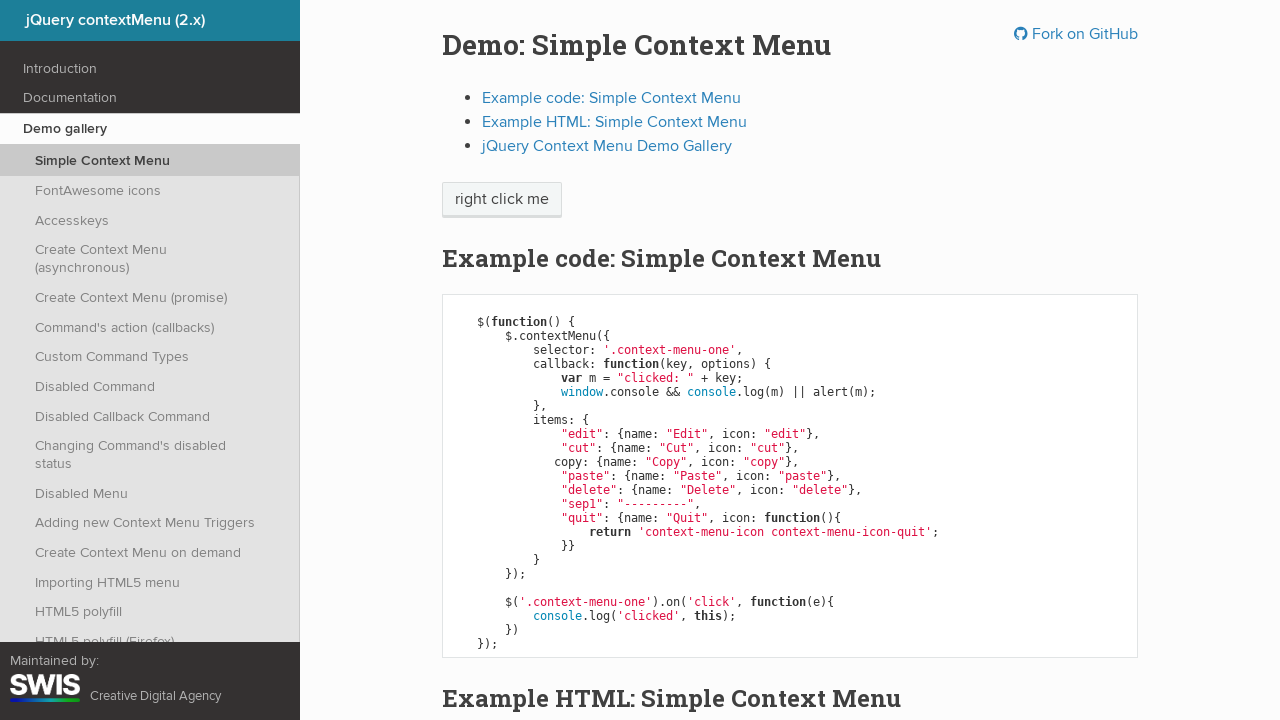

Retrieved page title: jQuery contextMenu (2.x)
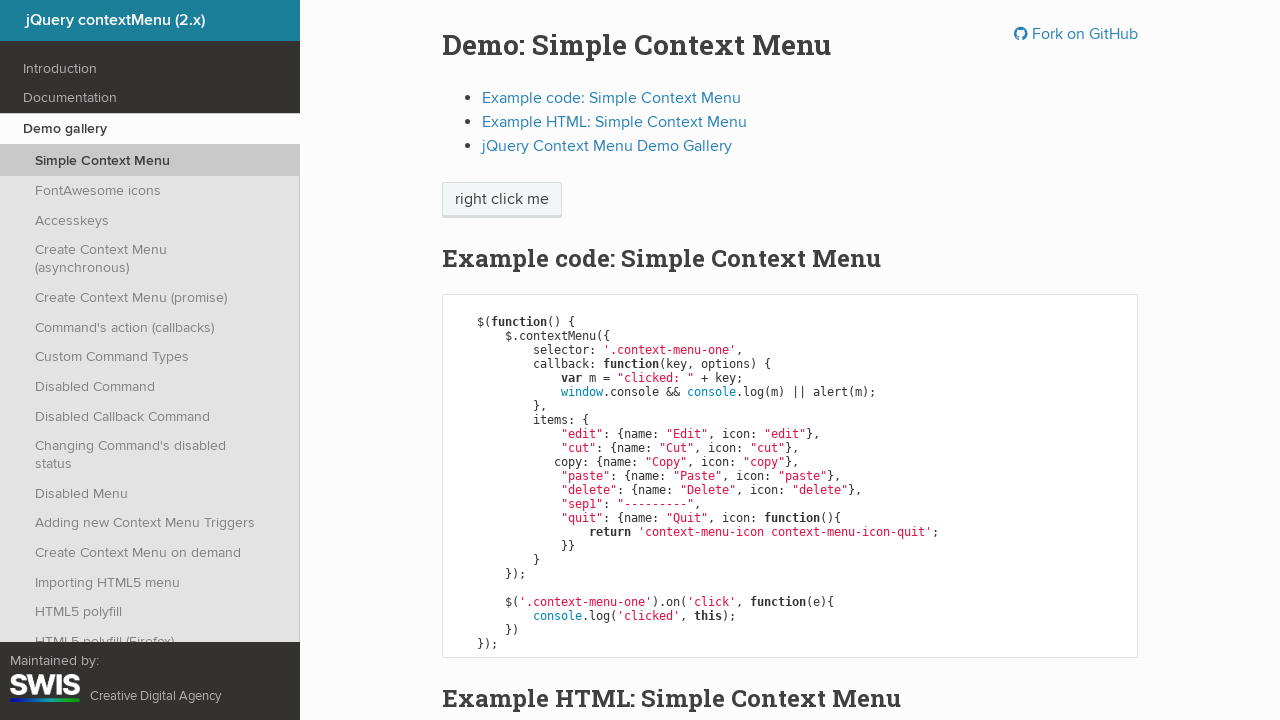

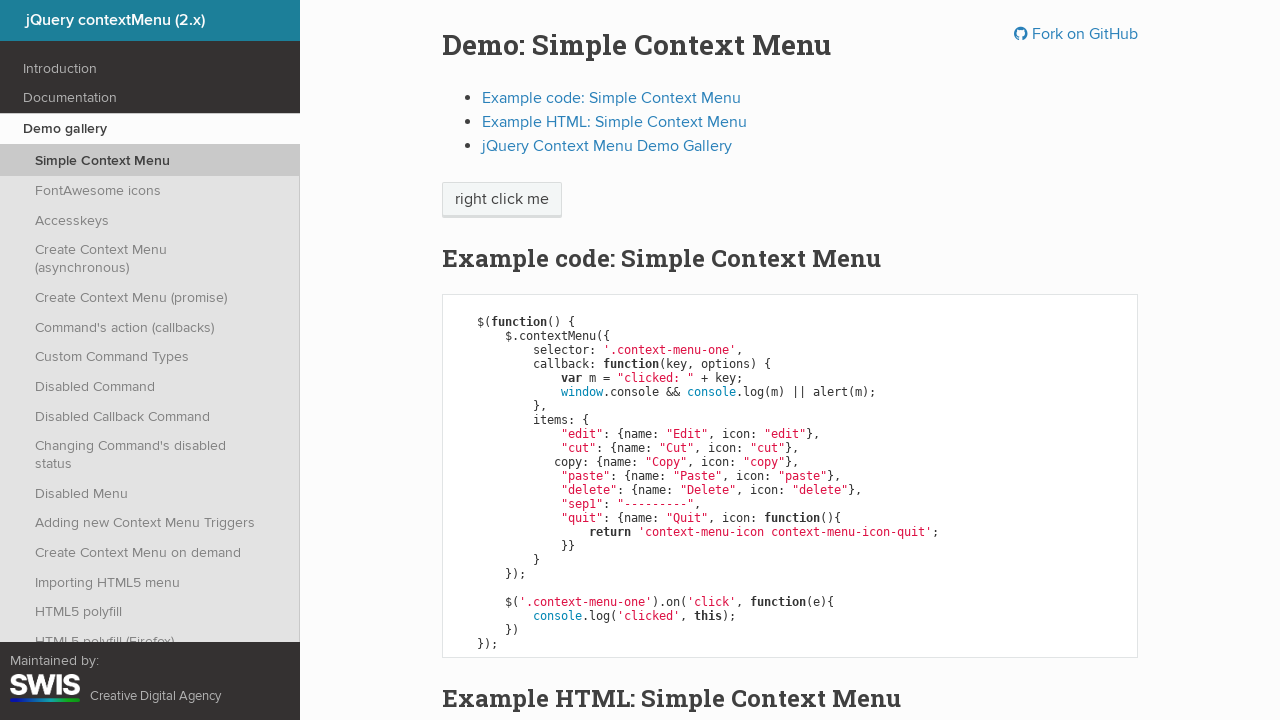